Tests form submission by filling in name, email, and address fields then submitting the form

Starting URL: https://demoqa.com/text-box

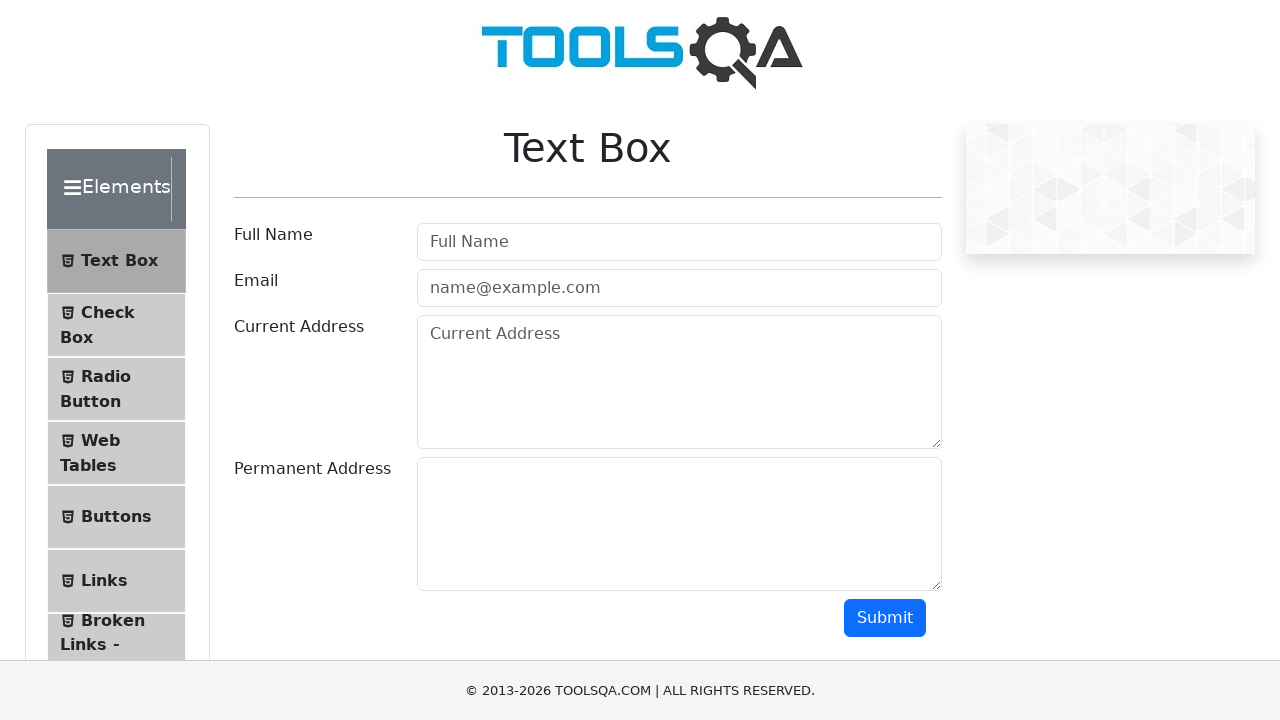

Filled name field with 'Shishir Saha' on #userName
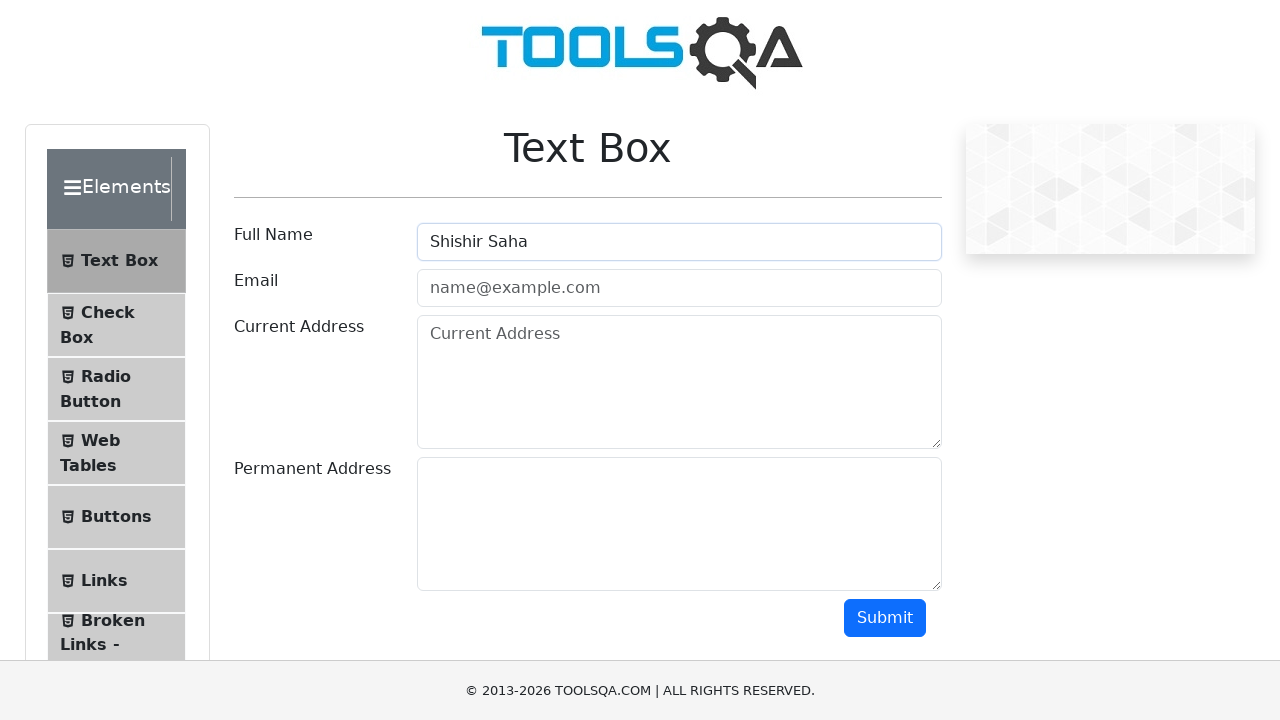

Filled email field with 'testuser1530@gmail.com' on #userEmail
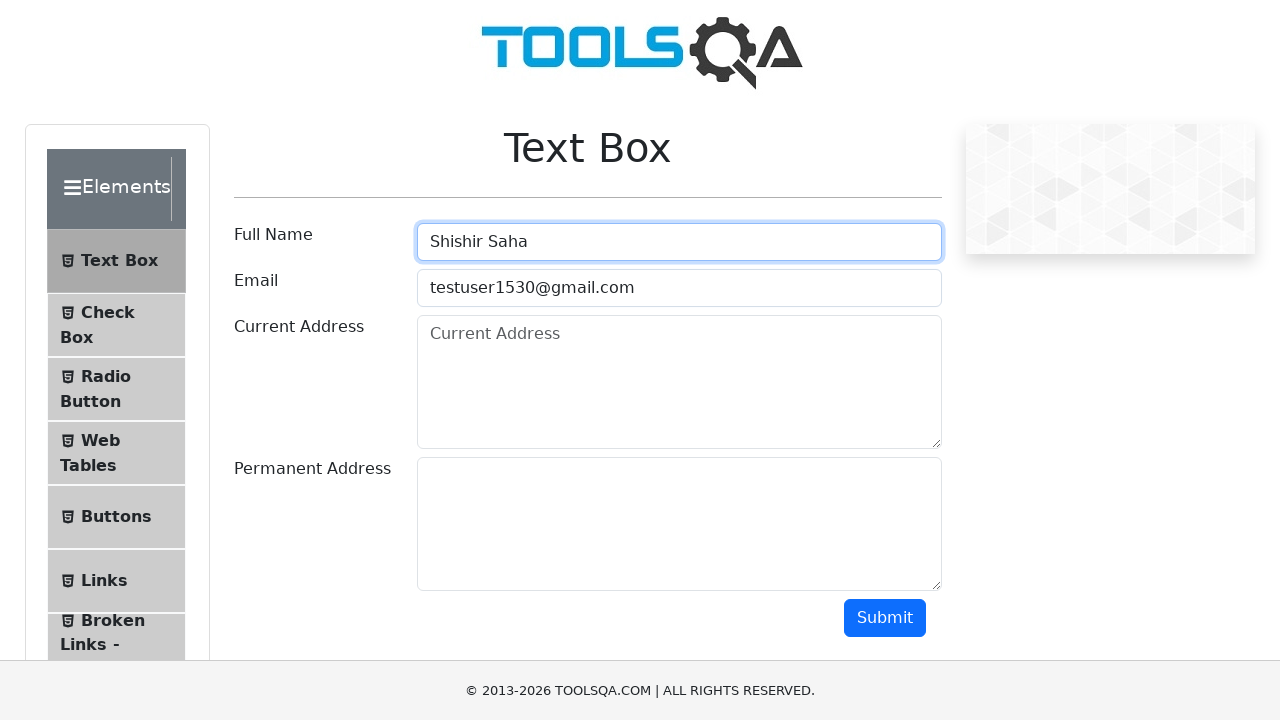

Filled current address field with '123 Main St, Test City' on #currentAddress
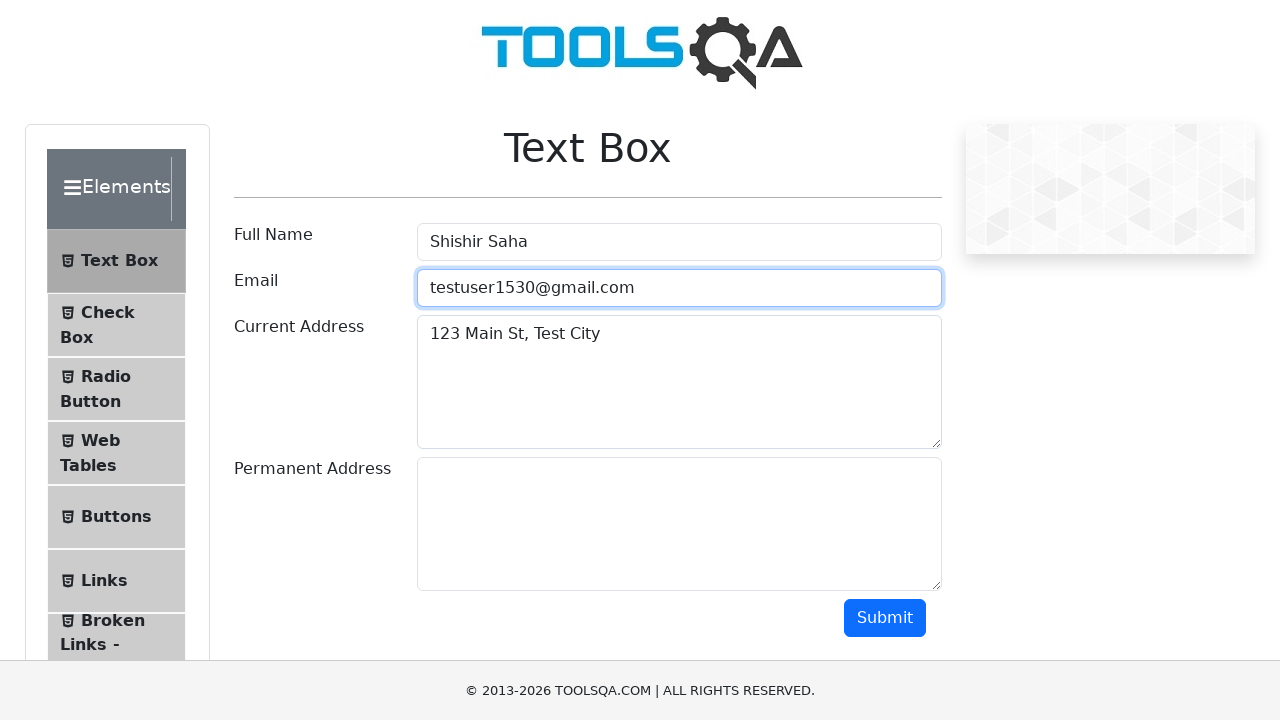

Filled permanent address field with '123 Main St, Test City' on #permanentAddress
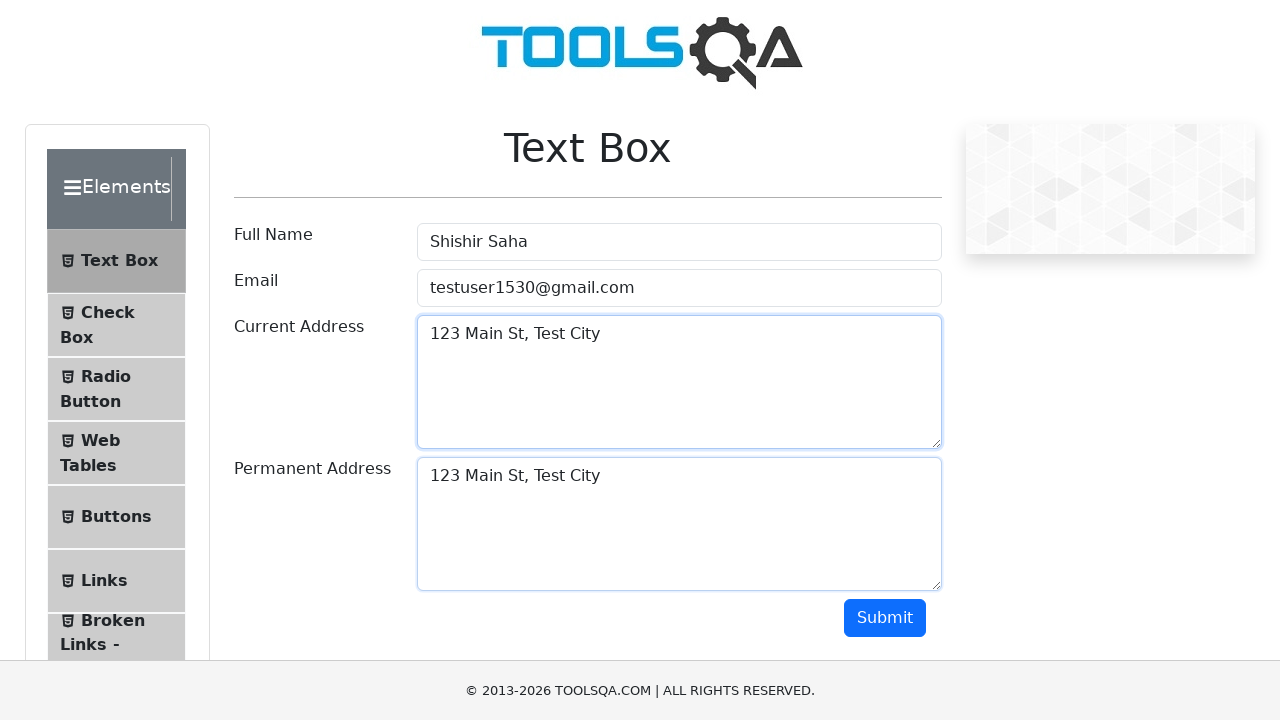

Scrolled down 350px to reveal submit button
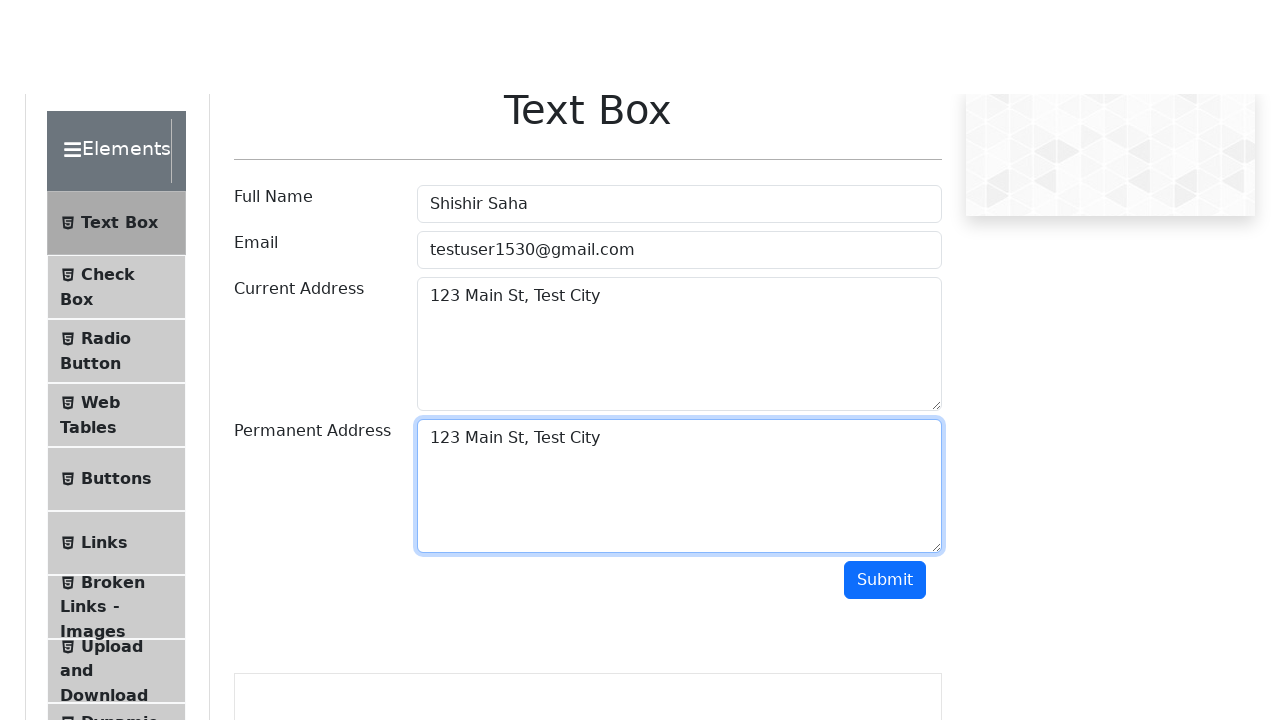

Clicked submit button to submit the form at (885, 268) on #submit
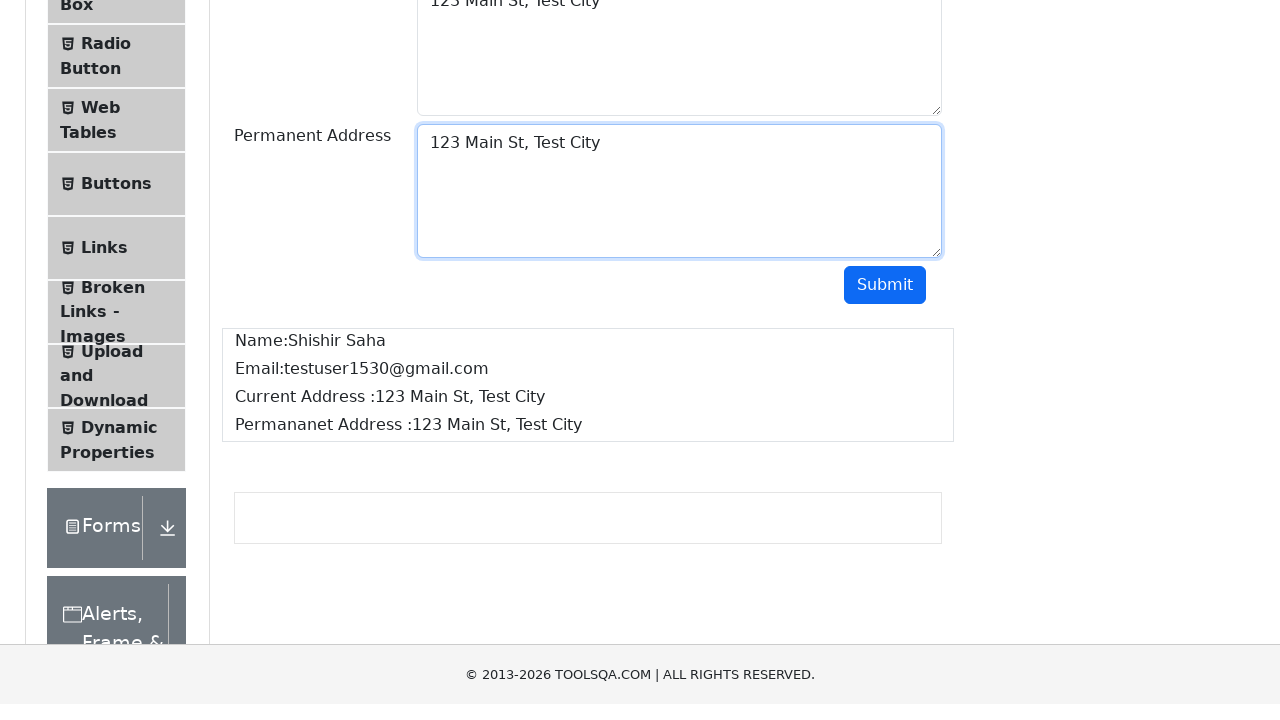

Form submission successful, result name field loaded
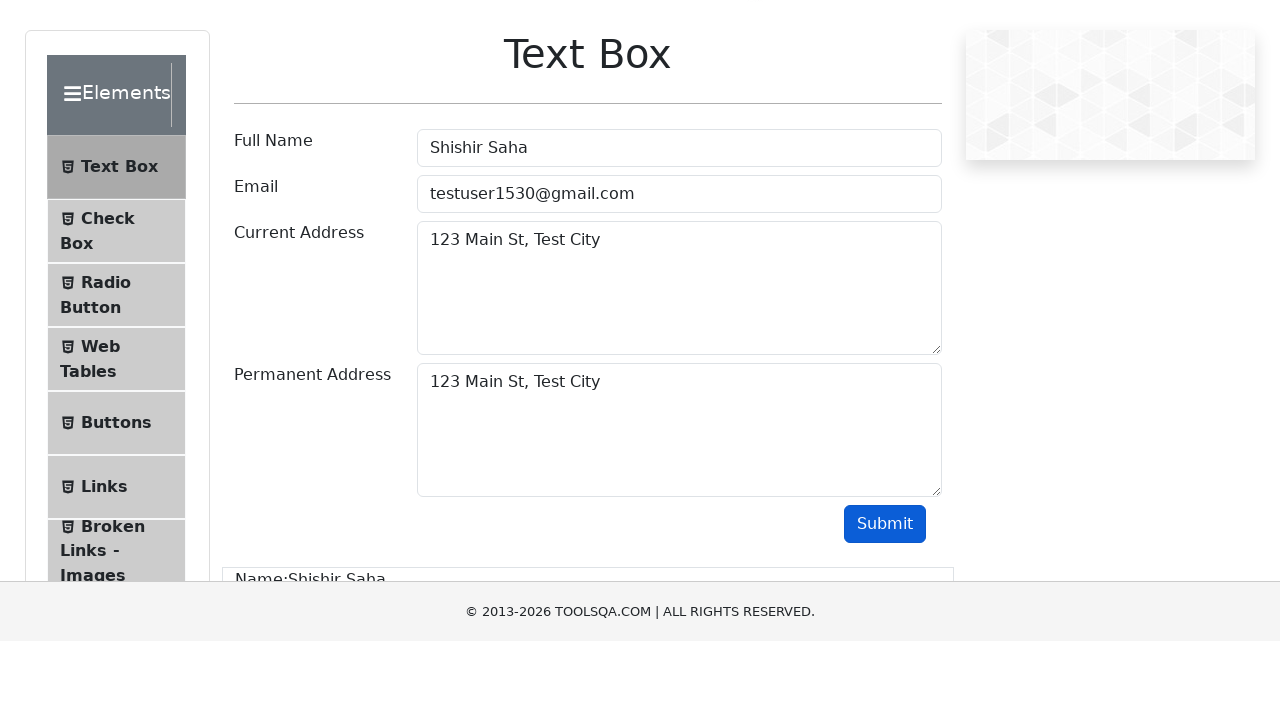

Retrieved result text from name field
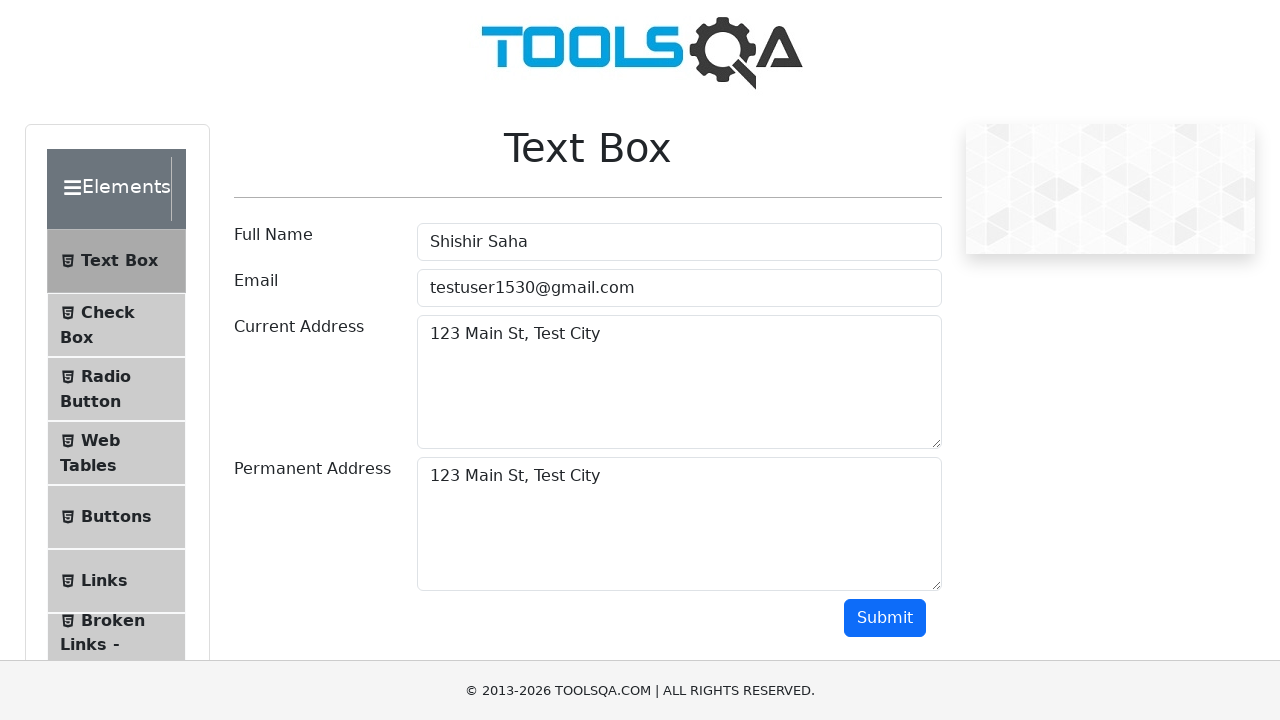

Verified that 'Saha' is present in the result text
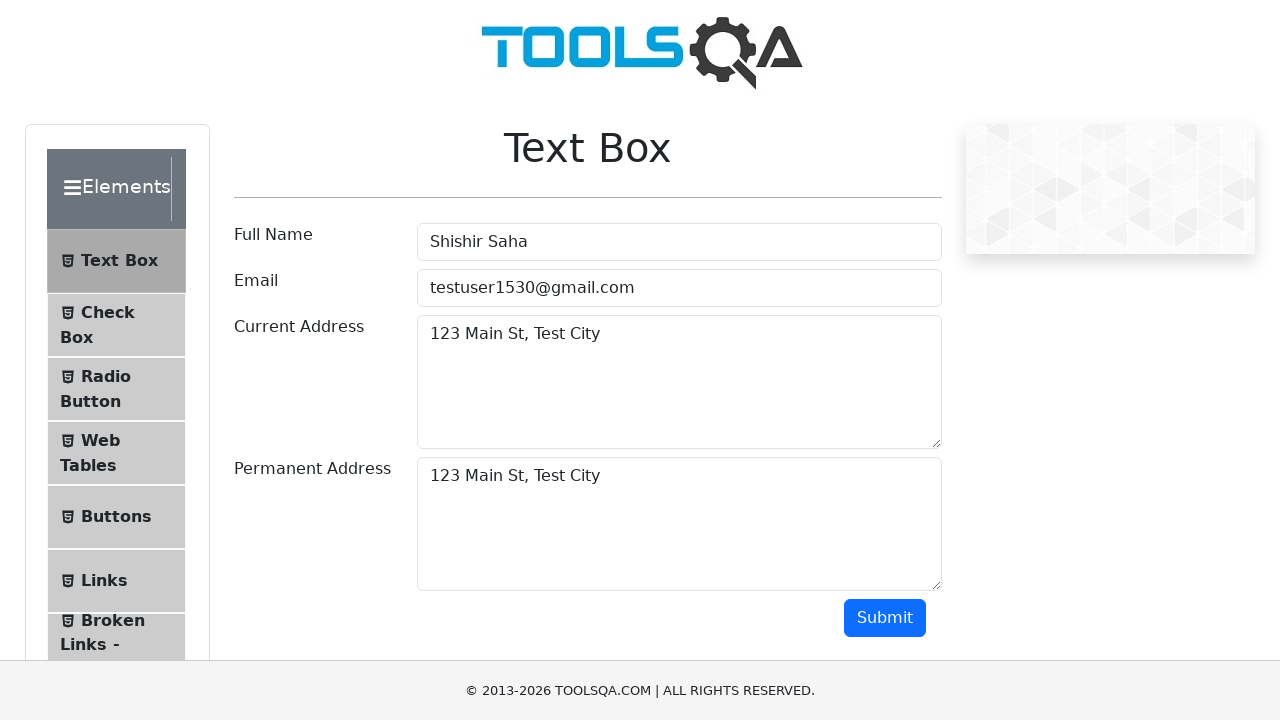

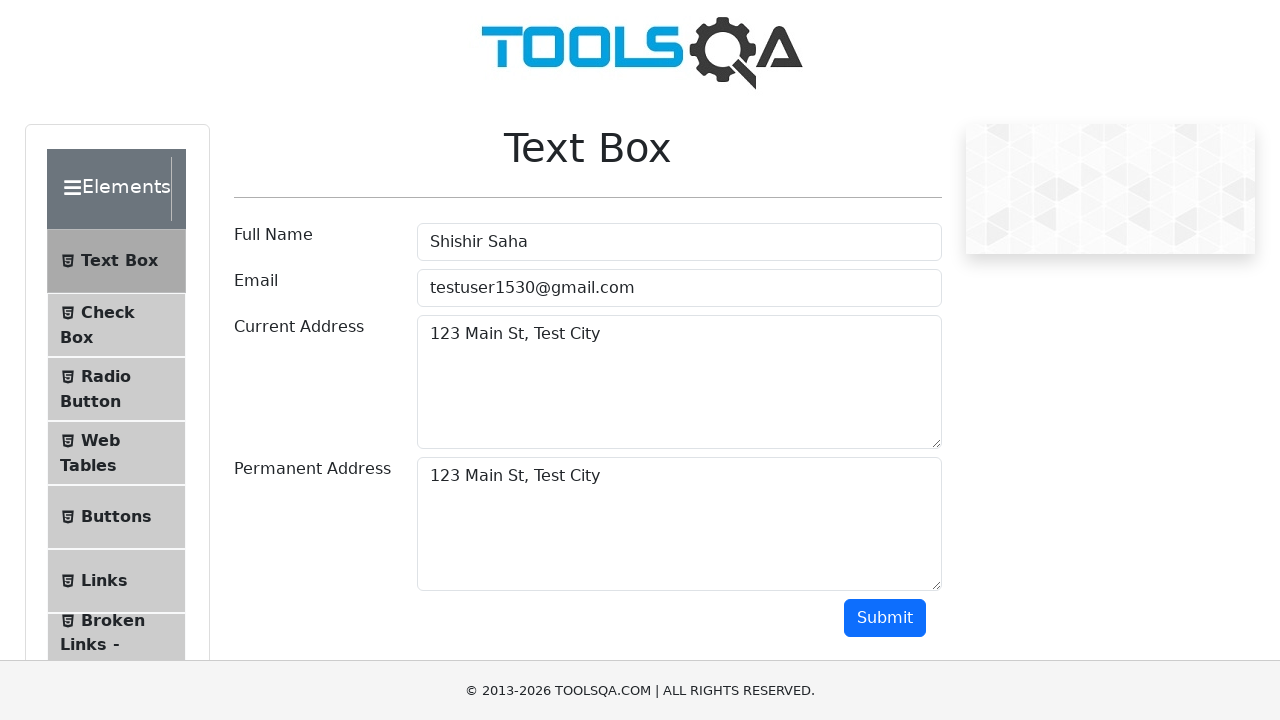